Navigates to the DemoQA homepage and clicks on the "Elements" section to test basic navigation functionality

Starting URL: https://demoqa.com/

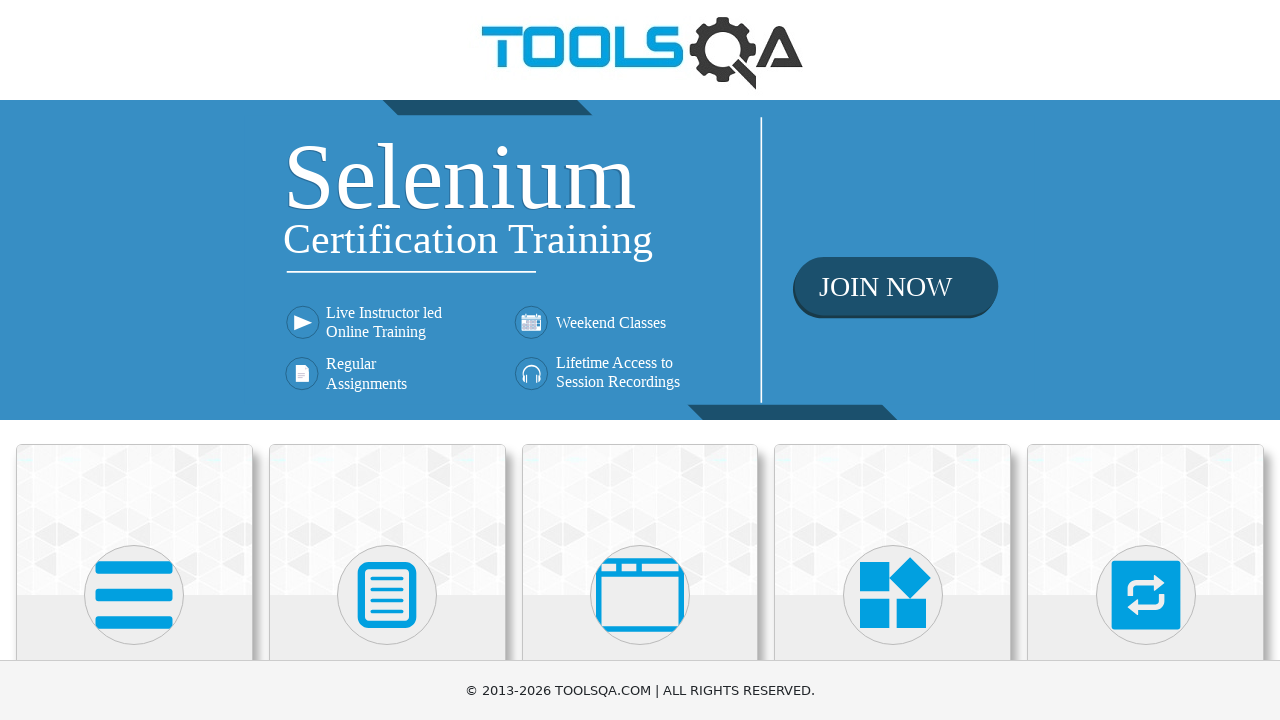

DemoQA homepage loaded completely
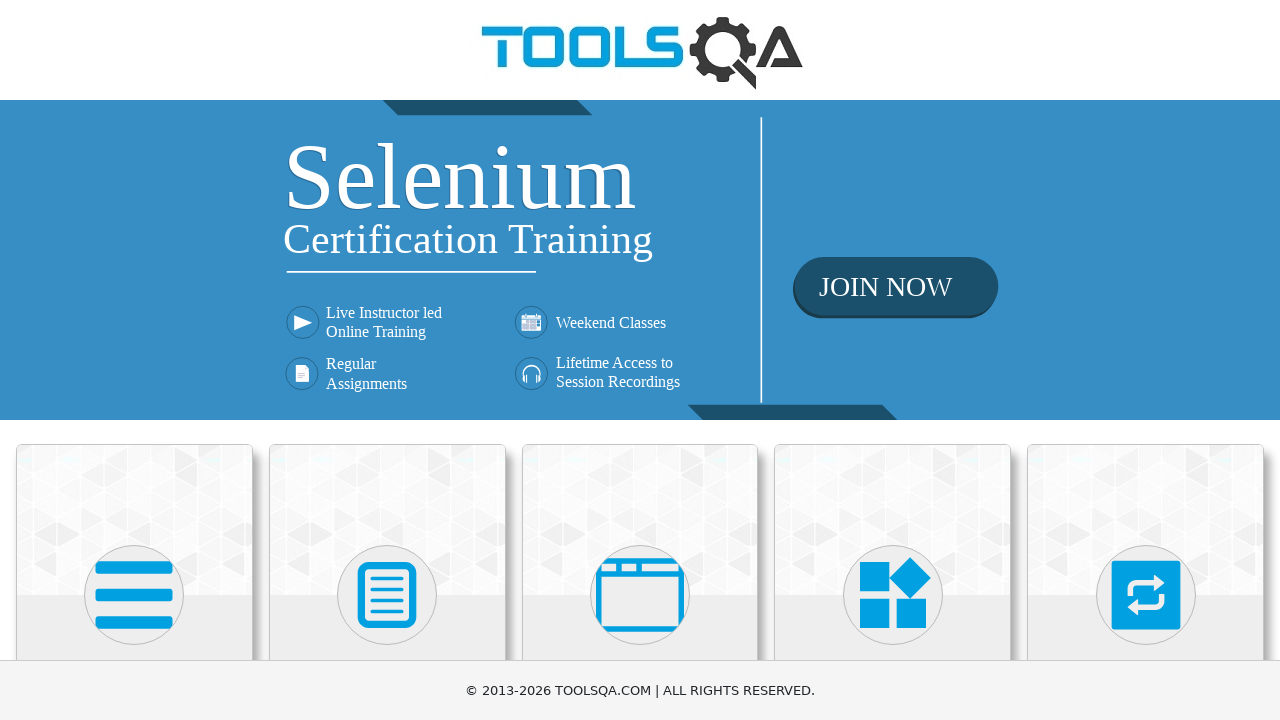

Clicked on Elements section to navigate to Elements page at (134, 360) on internal:text="Elements"i
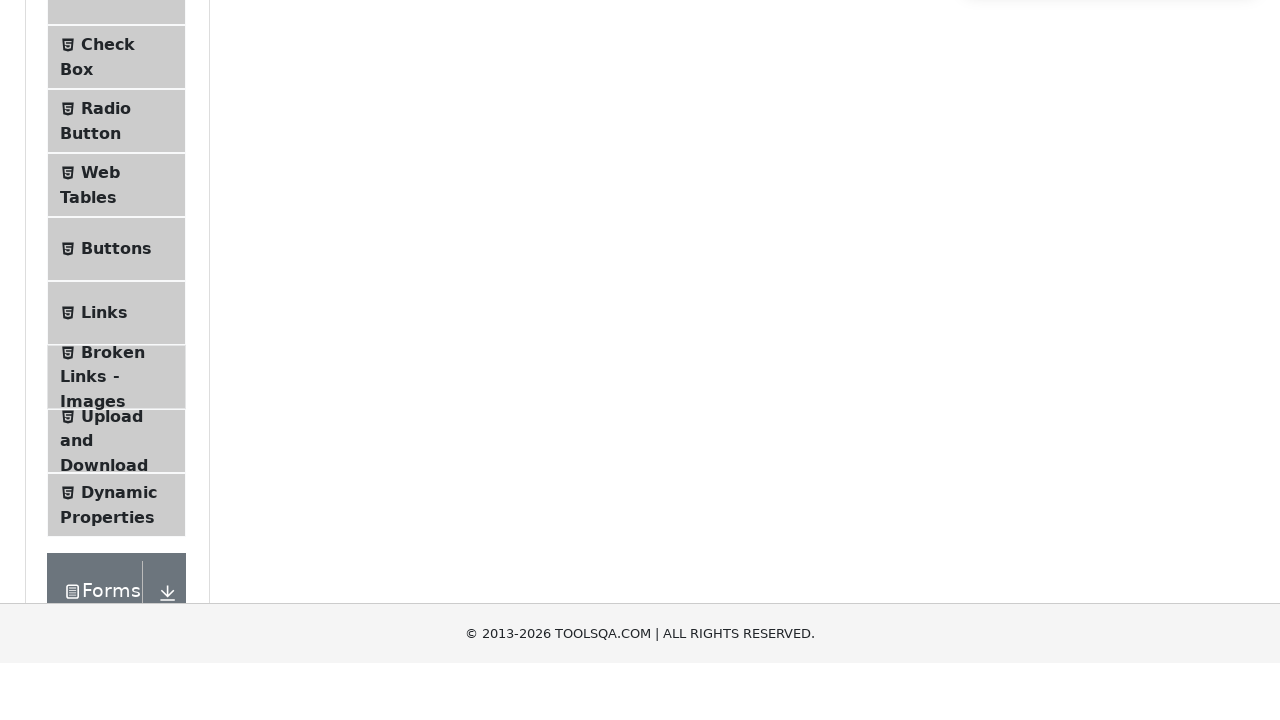

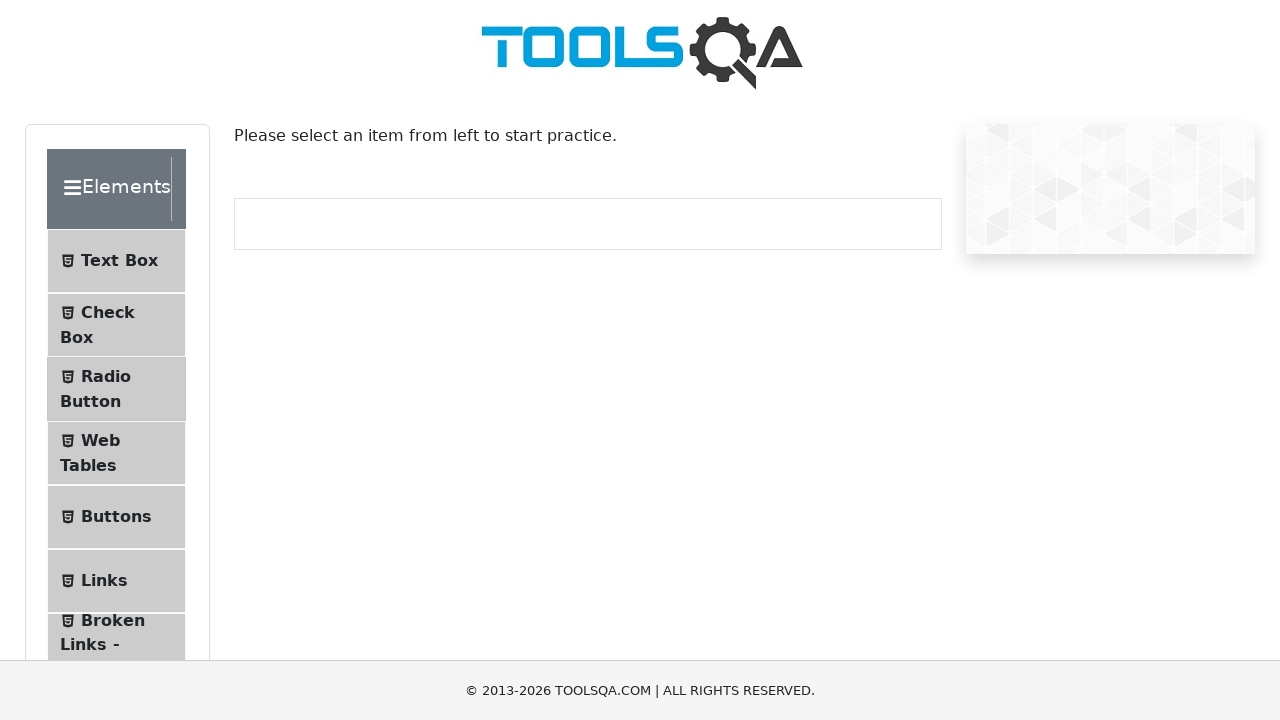